Tests scrolling to form elements and filling in name and date fields on a form

Starting URL: https://formy-project.herokuapp.com/scroll

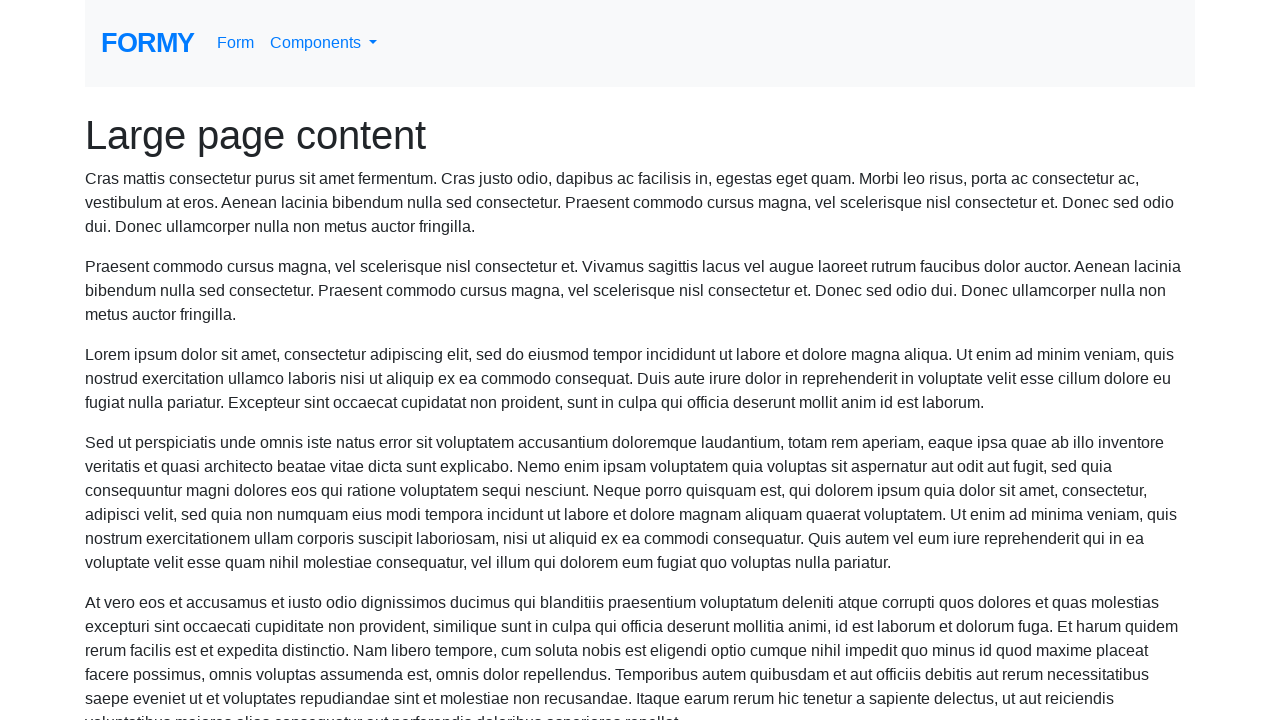

Located name field element
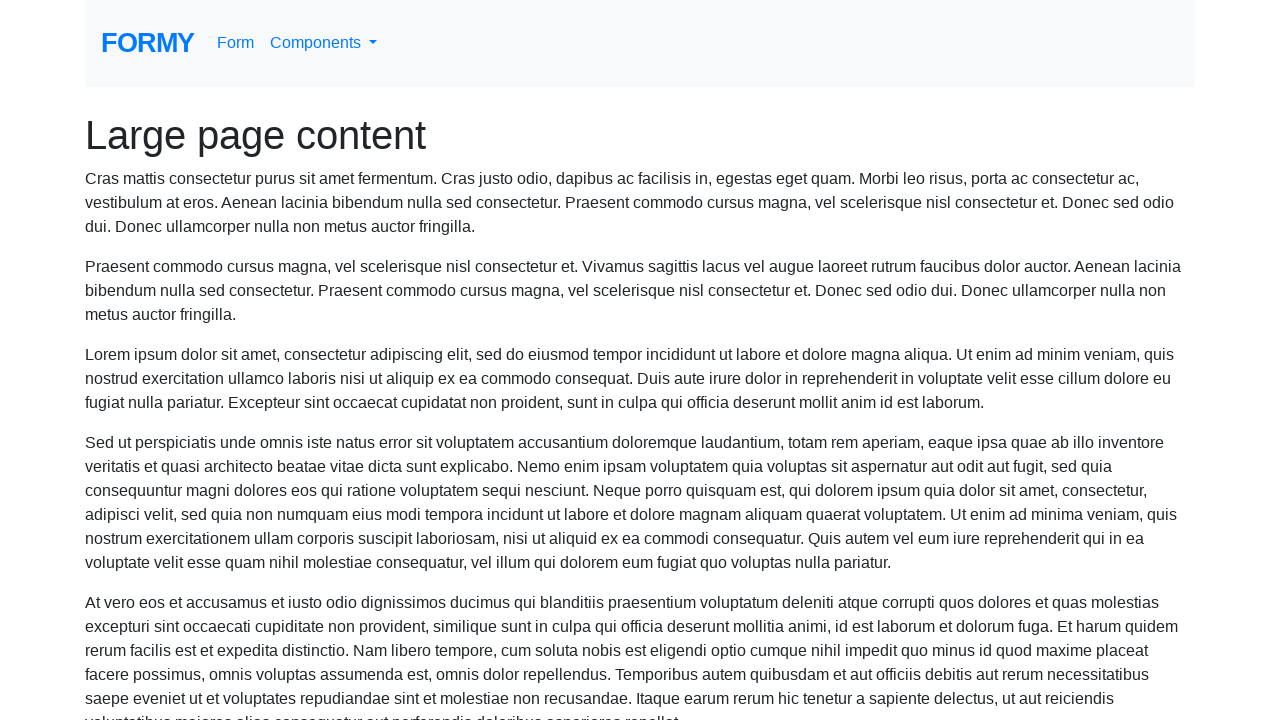

Scrolled to name field
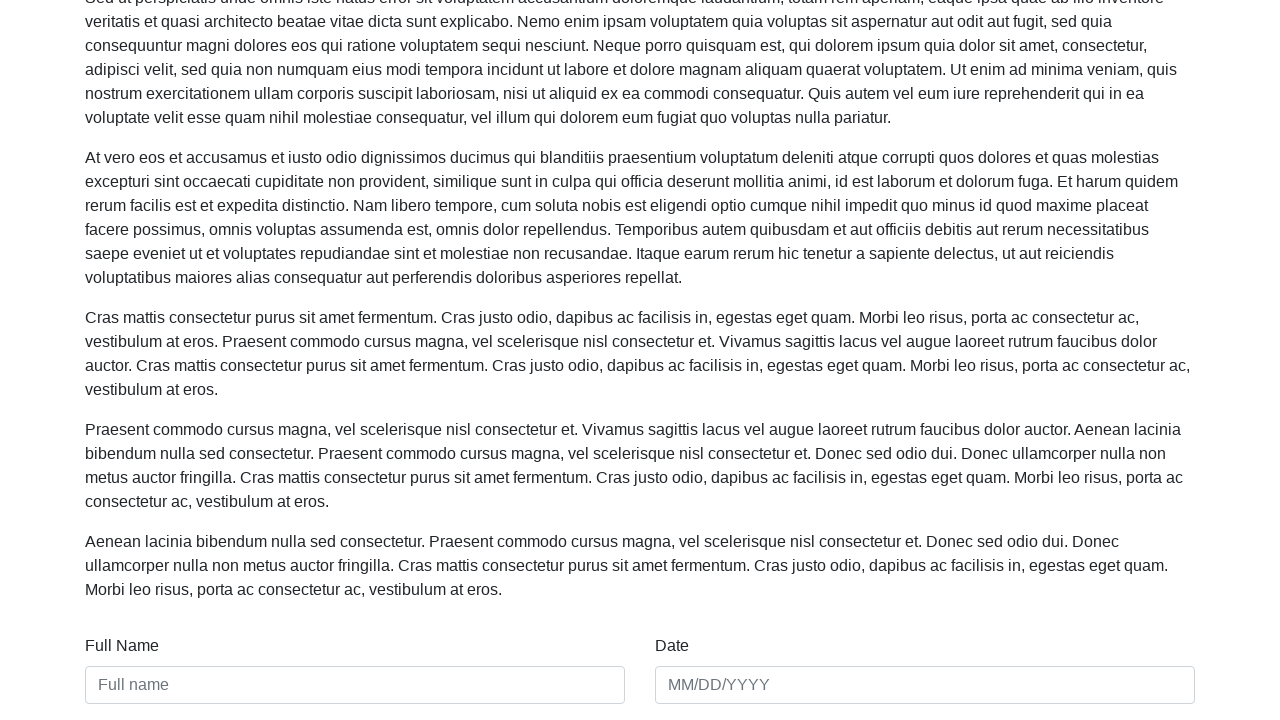

Filled name field with 'Idongesit Francis' on #name
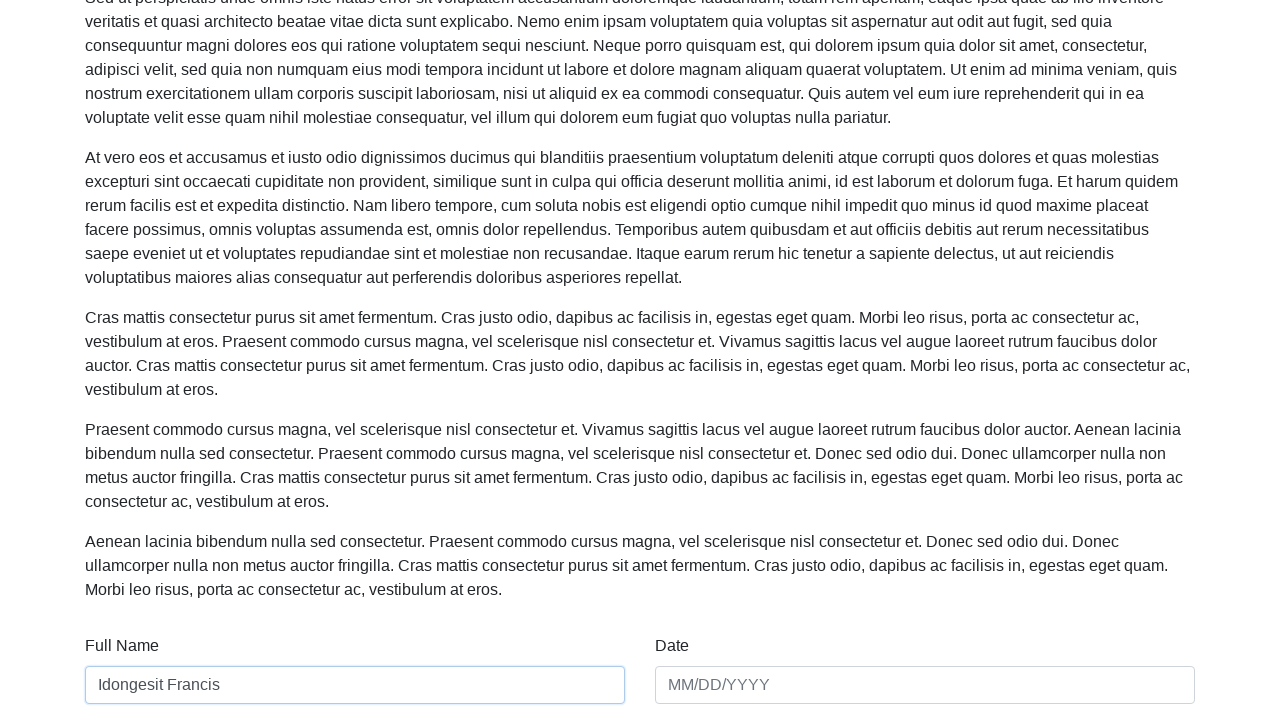

Filled date field with '03/03/2023' on #date
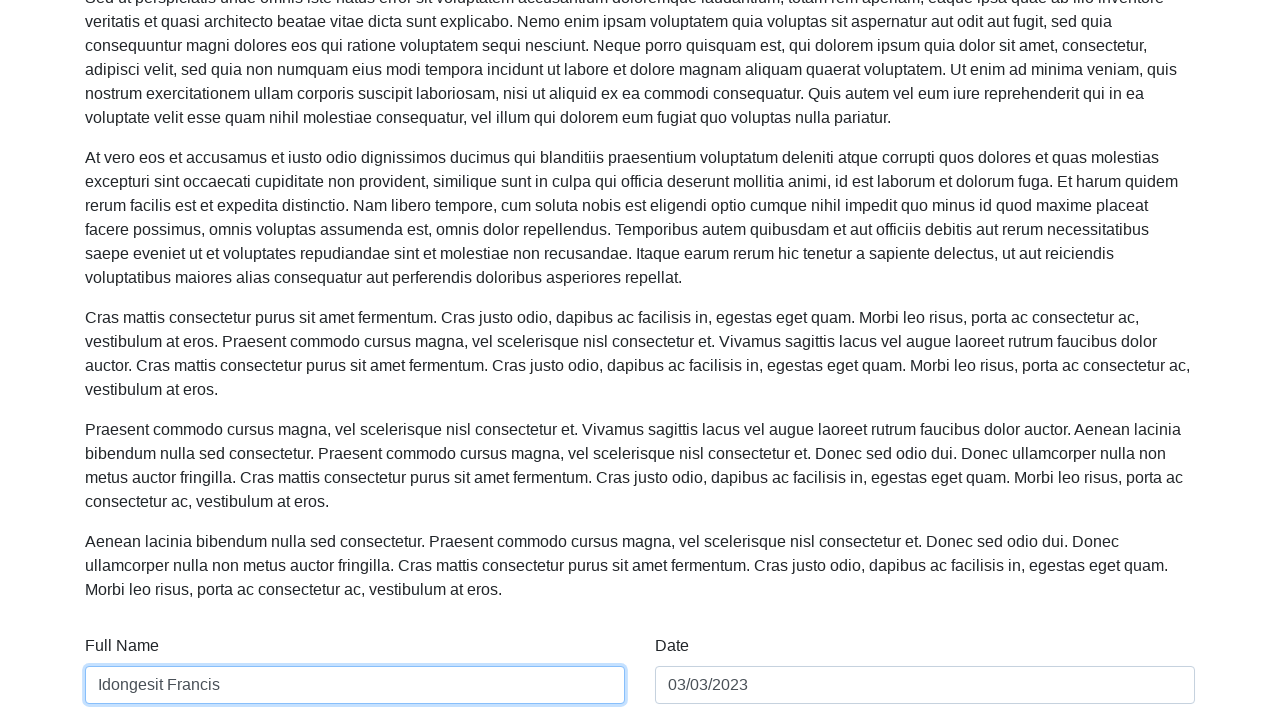

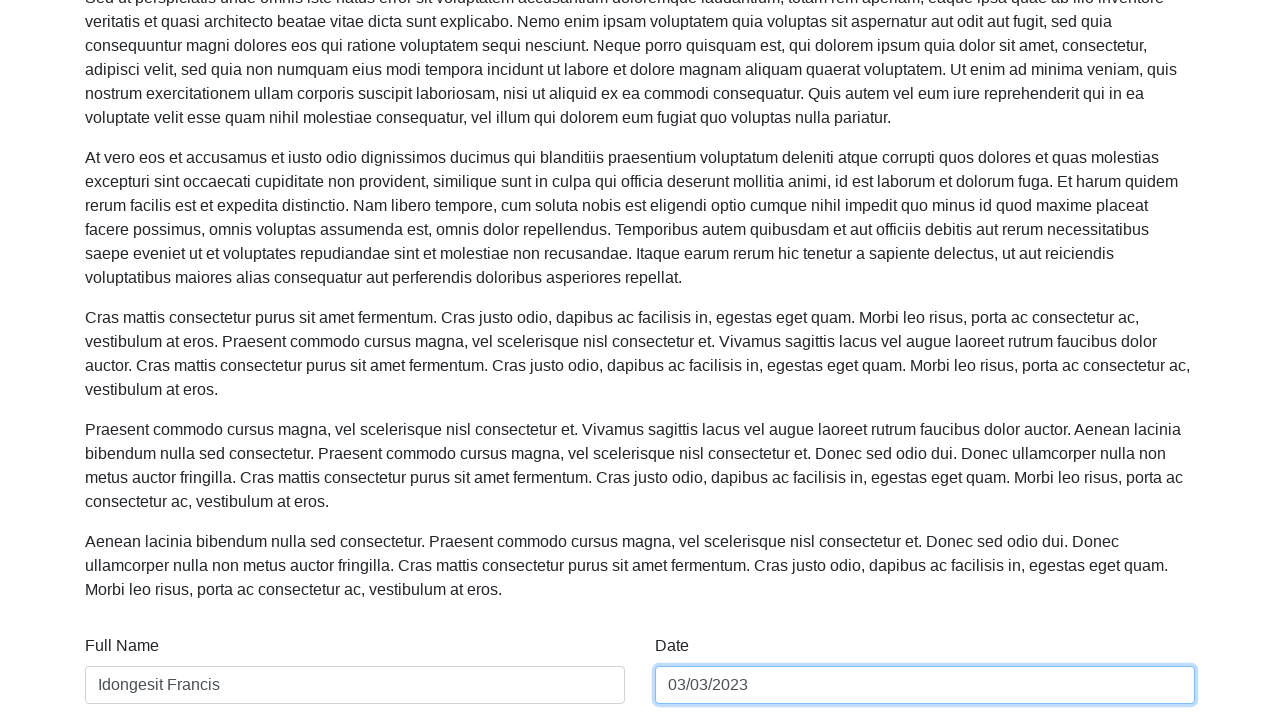